Tests sorting the Due column using semantic class selectors on table2, which has class attributes for better element targeting

Starting URL: http://the-internet.herokuapp.com/tables

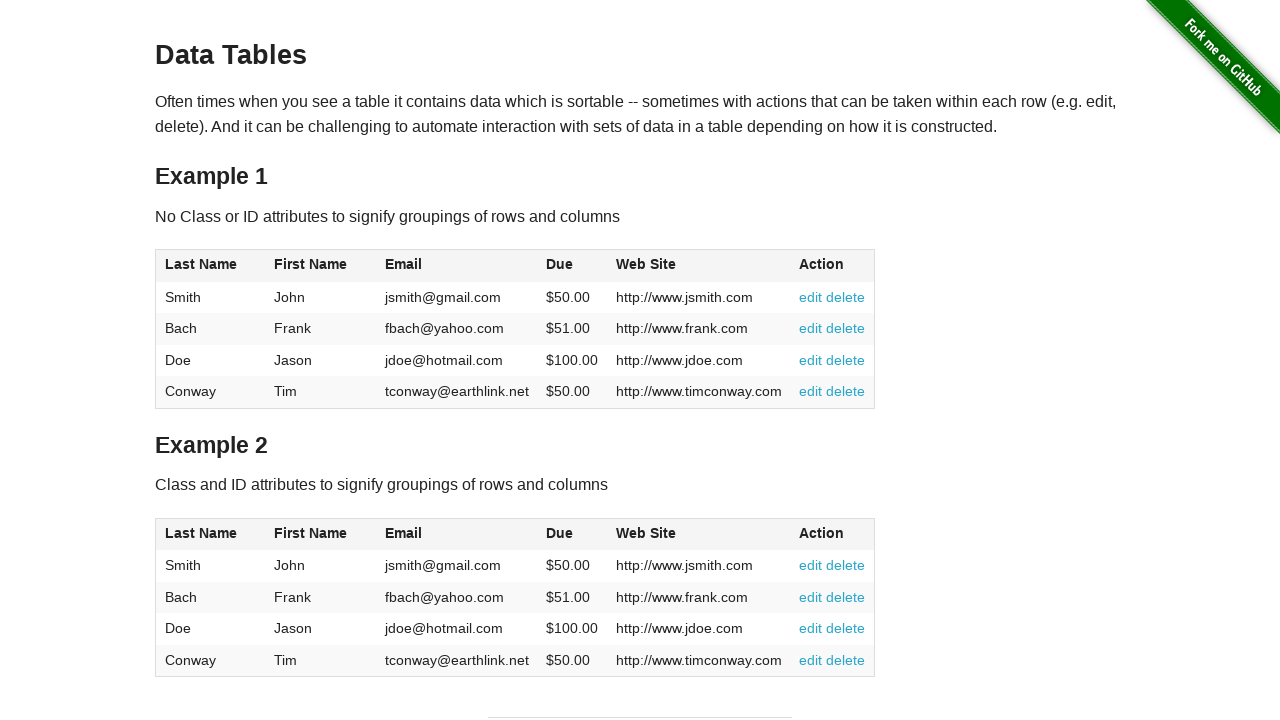

Clicked the Due column header in table2 using class selector at (560, 533) on #table2 thead .dues
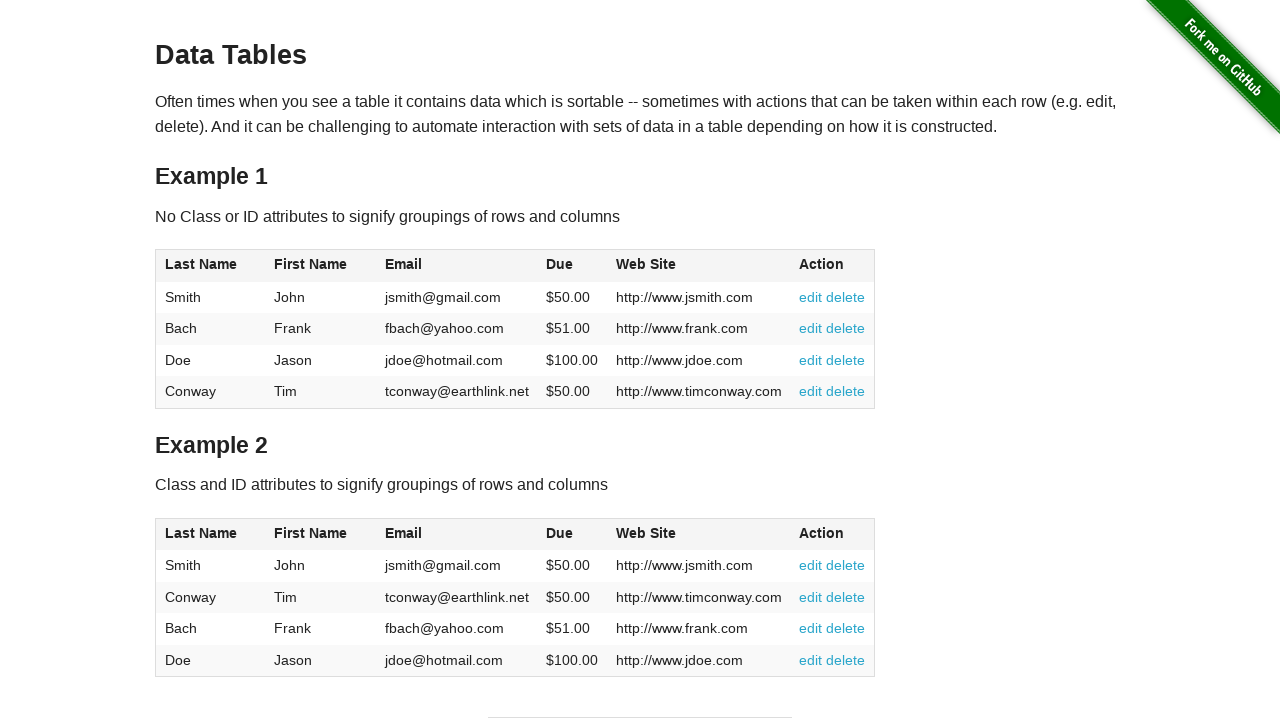

Waited for Due column cells to load in table2 body
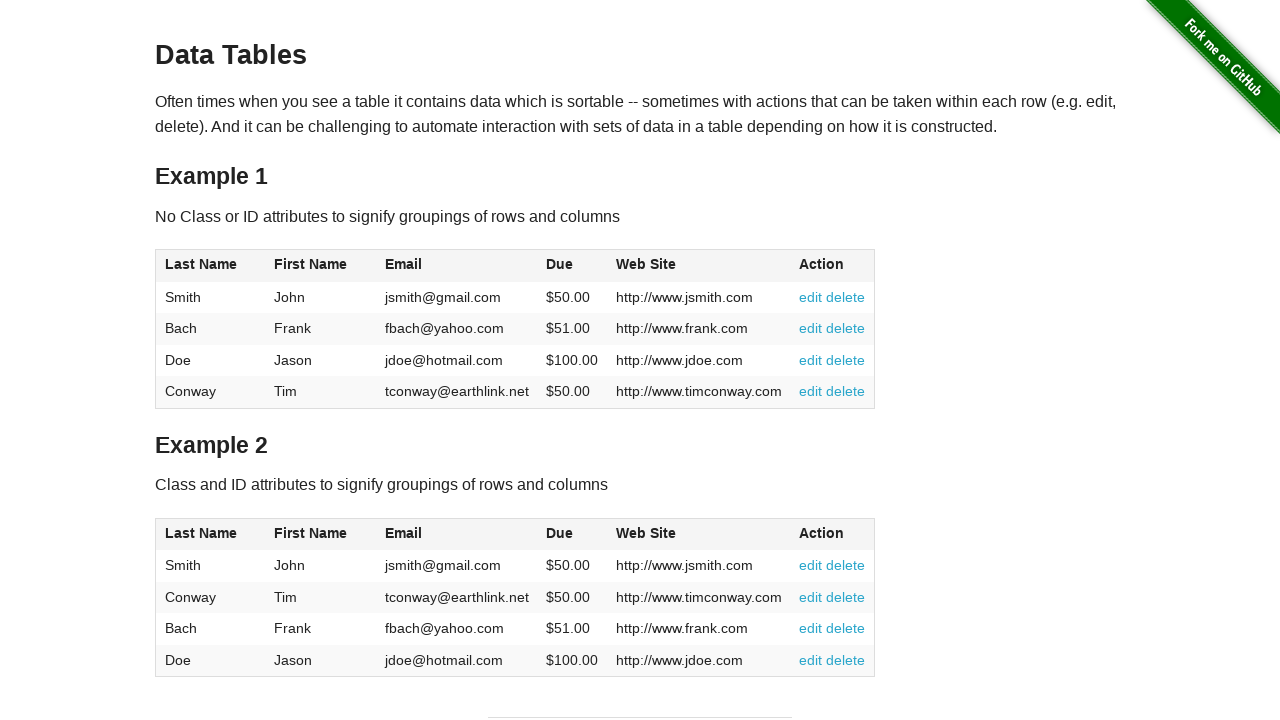

Retrieved all Due column values from table2
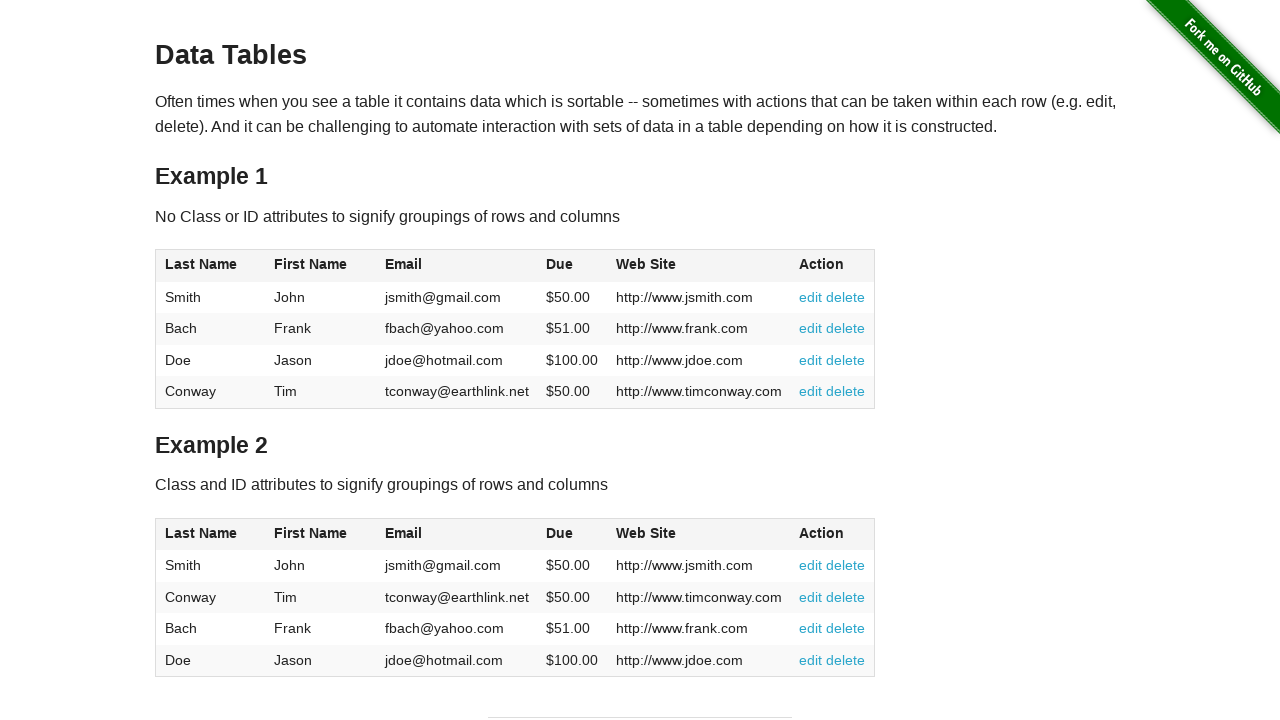

Converted Due values from currency strings to floats
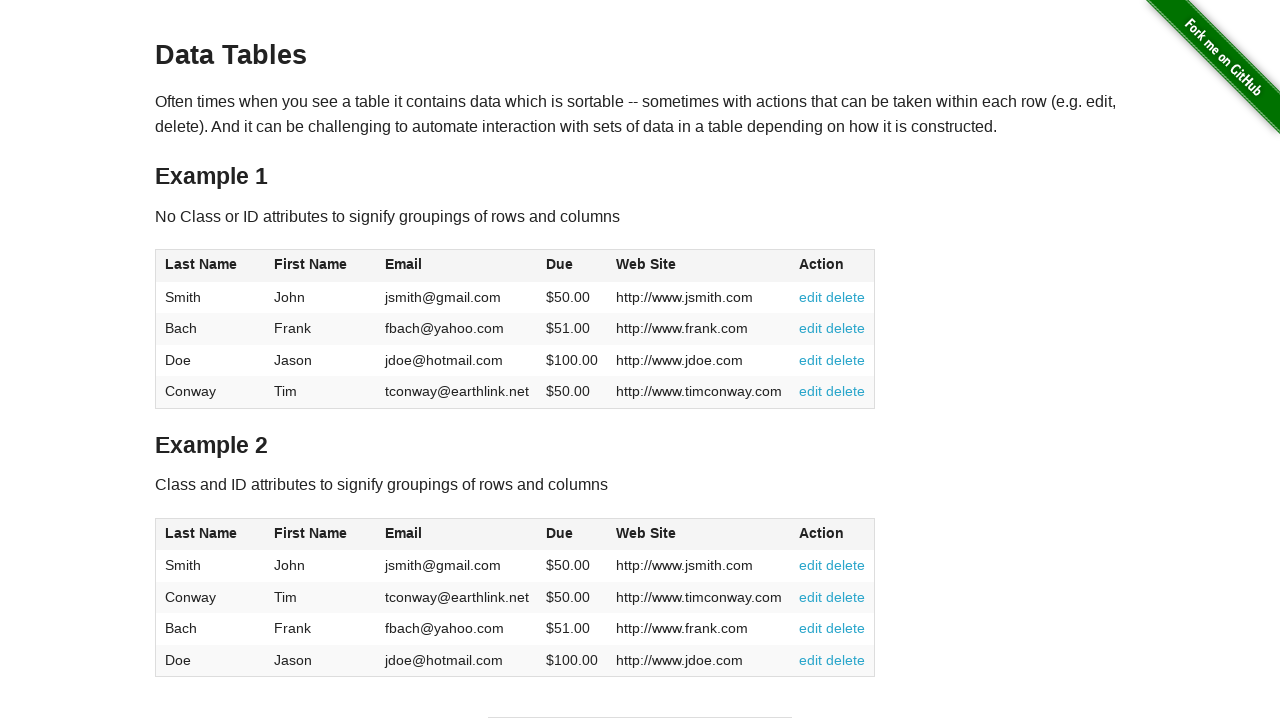

Verified Due column is sorted in ascending order
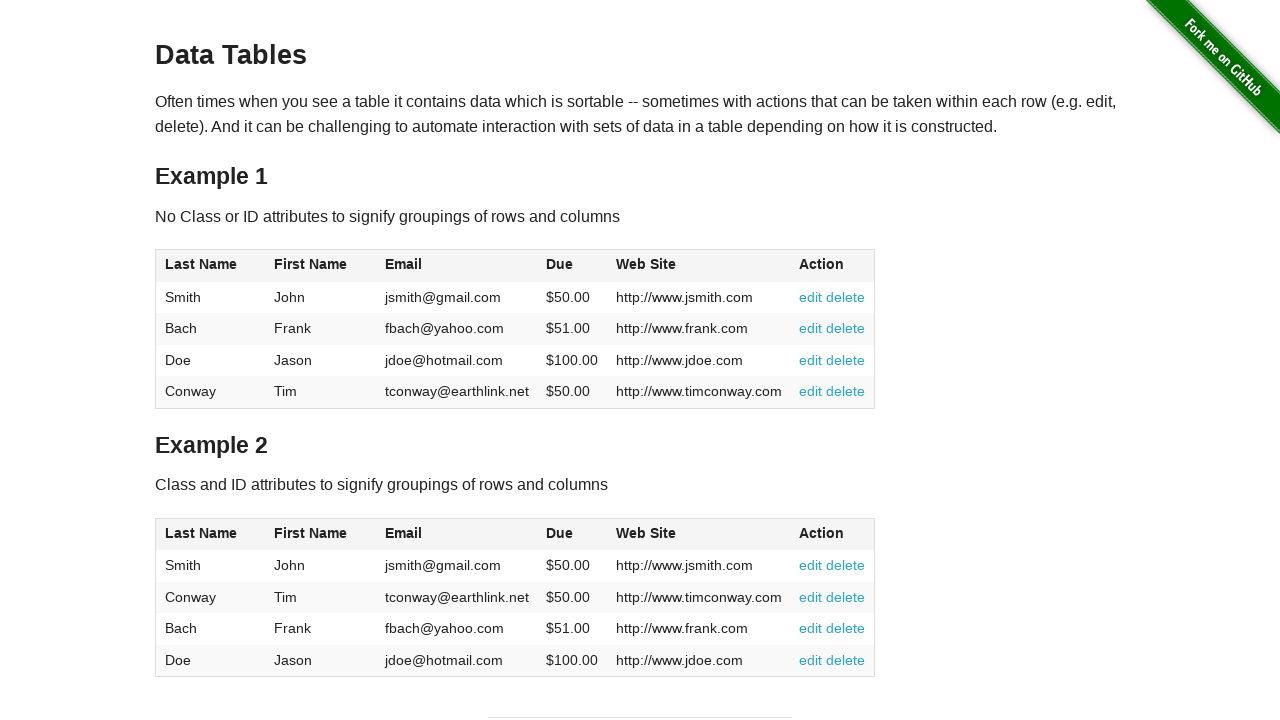

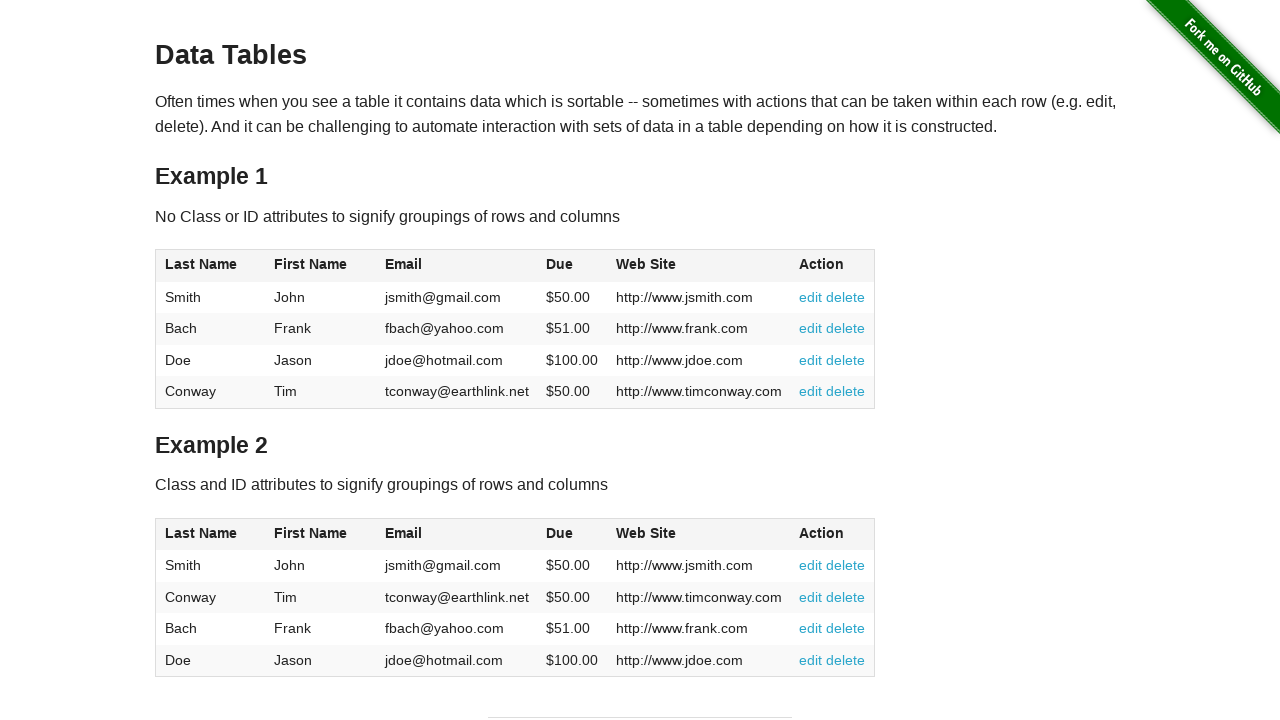